Tests child window handling by clicking a link that opens a new window, switching to the child window, then switching back to the parent window

Starting URL: https://the-internet.herokuapp.com/windows

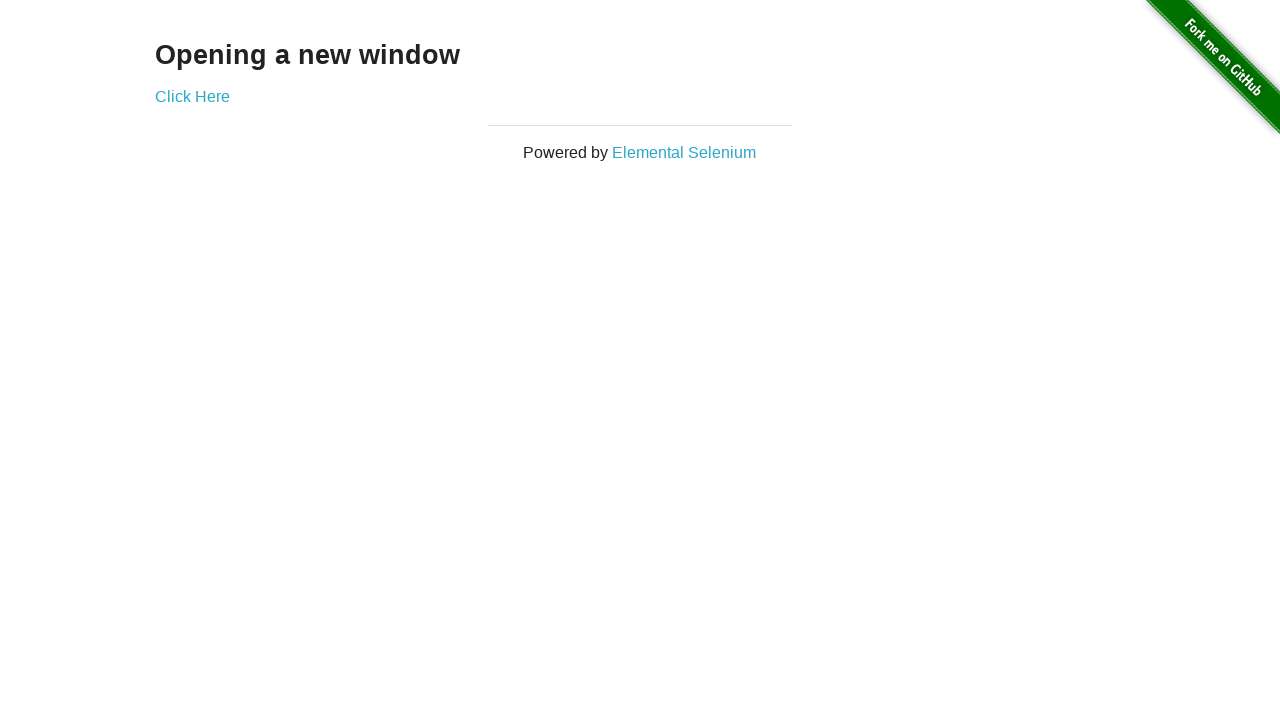

Clicked link to open new window at (192, 96) on xpath=//*[@class='example']/a
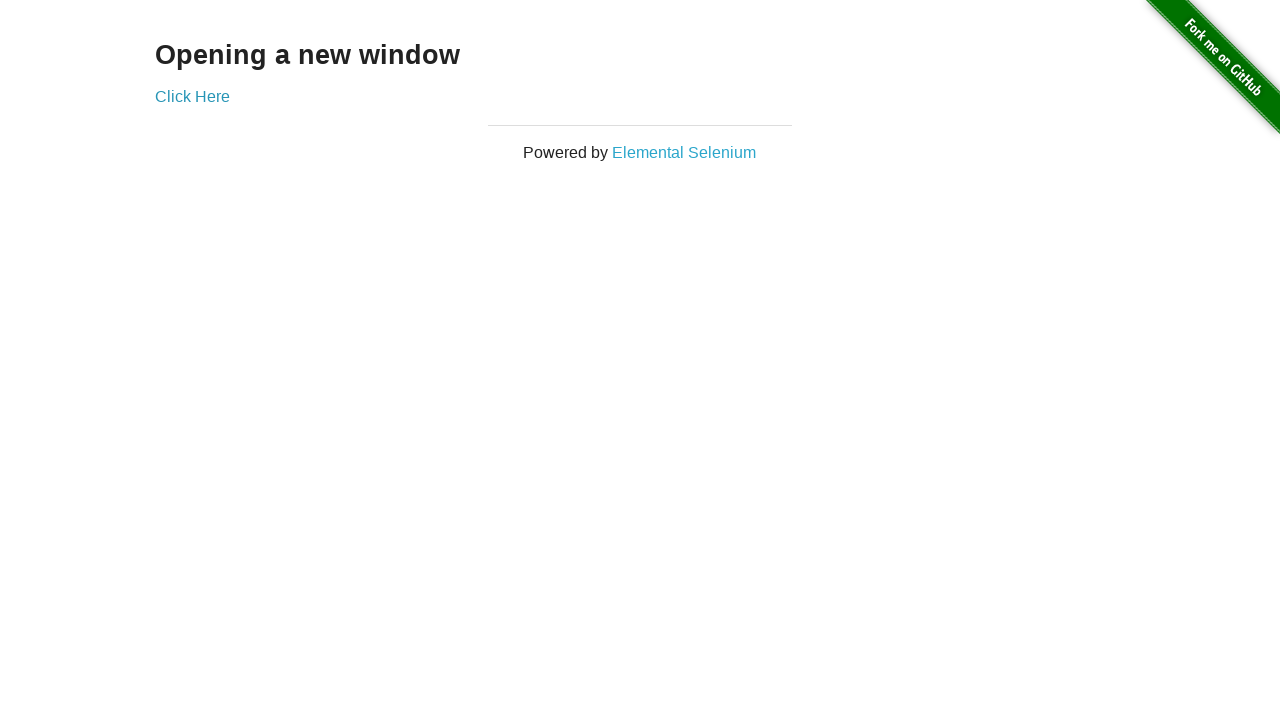

New child window opened and captured at (192, 96) on xpath=//*[@class='example']/a
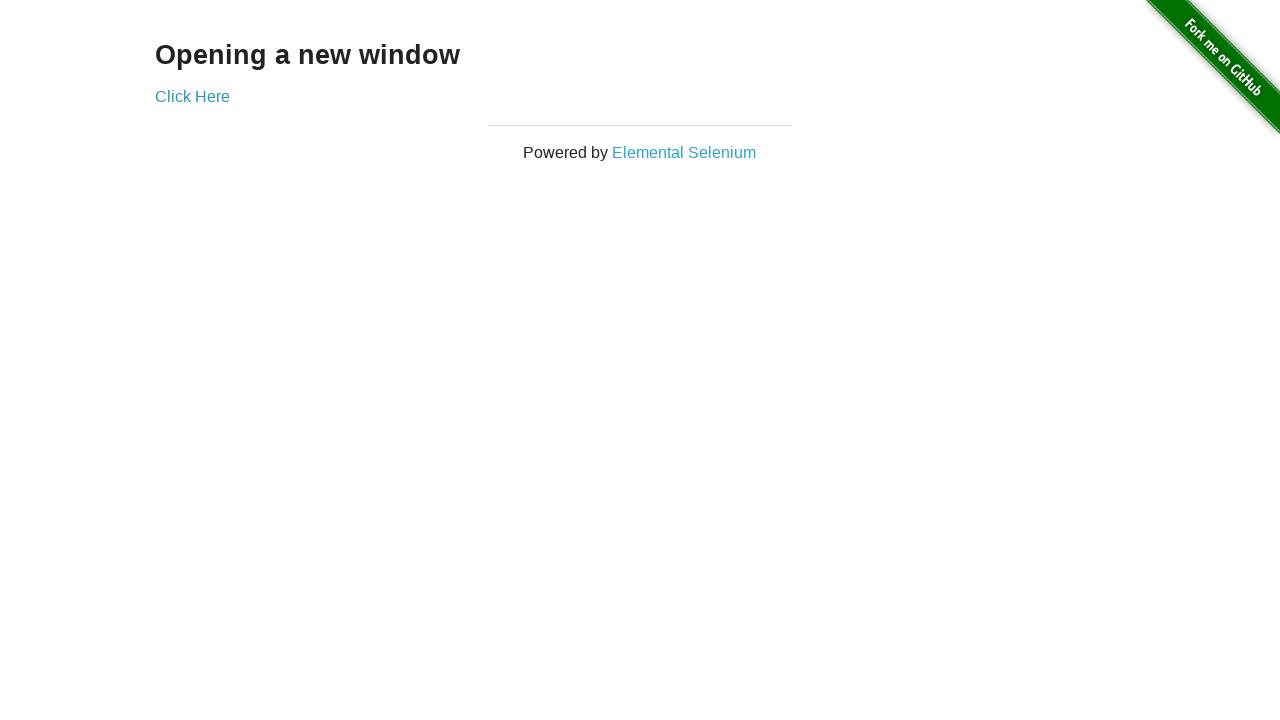

Switched to child window context
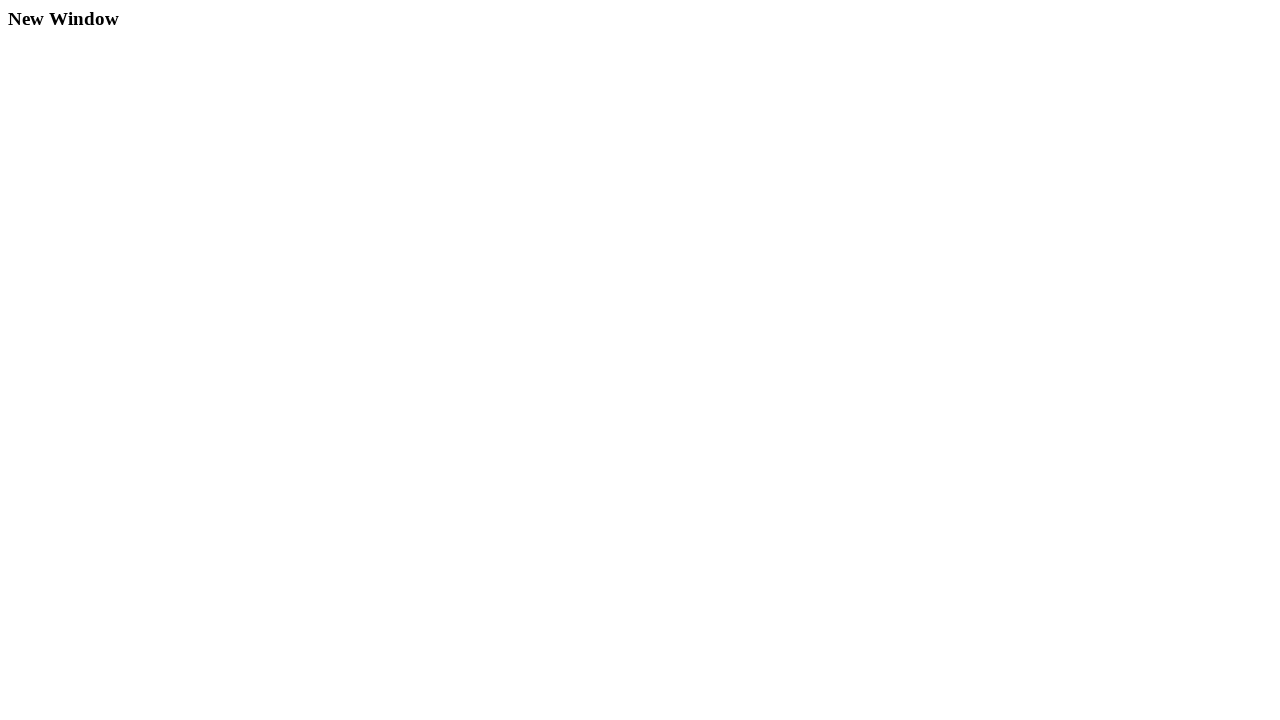

Child page fully loaded
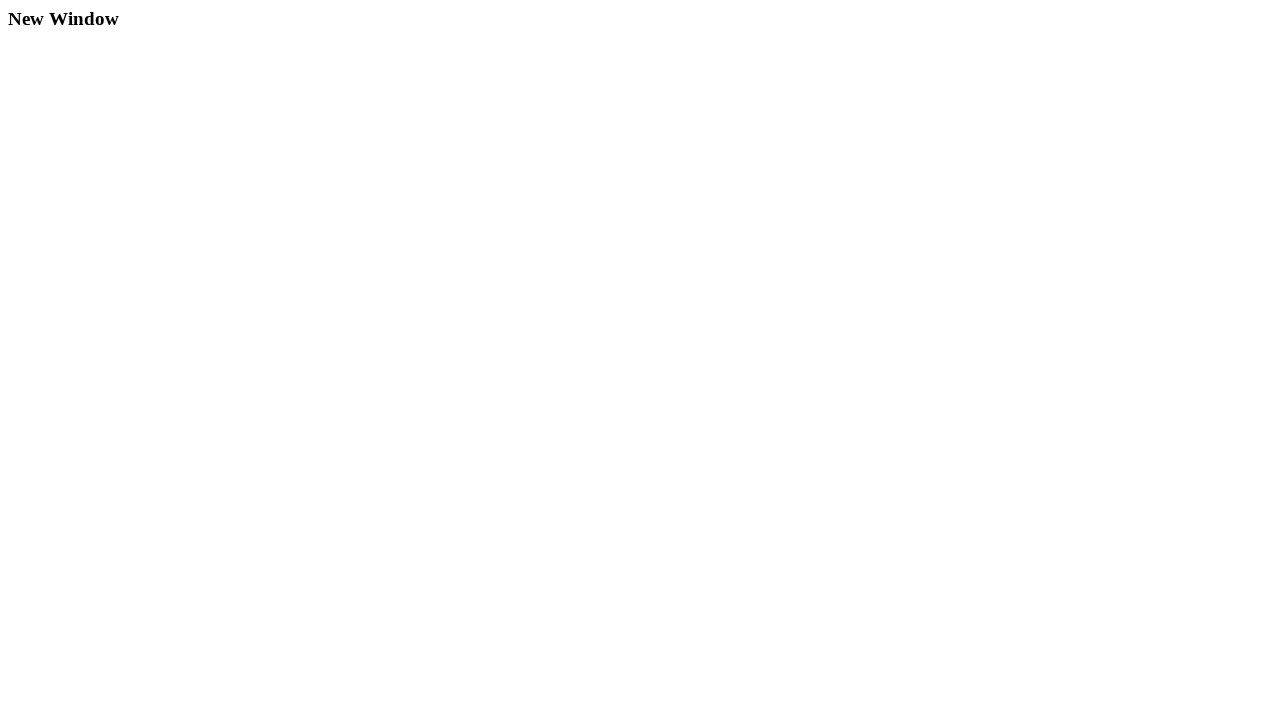

Retrieved child window title: New Window
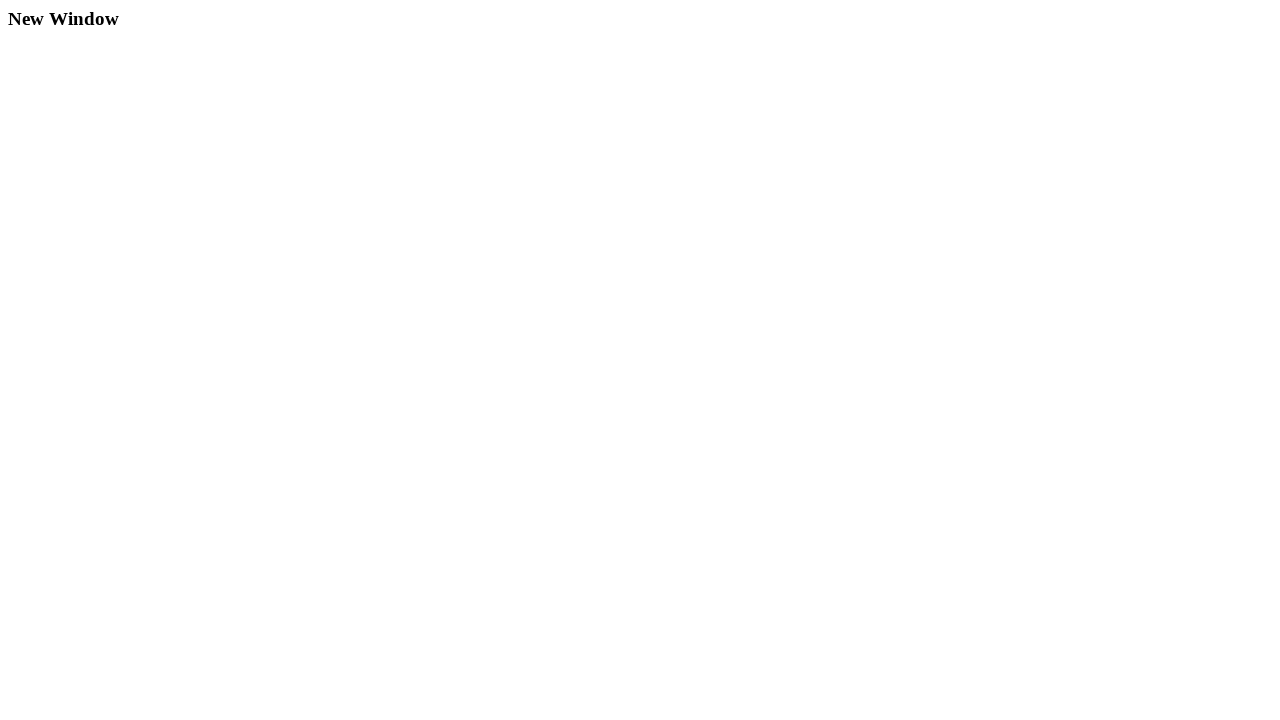

Closed child window
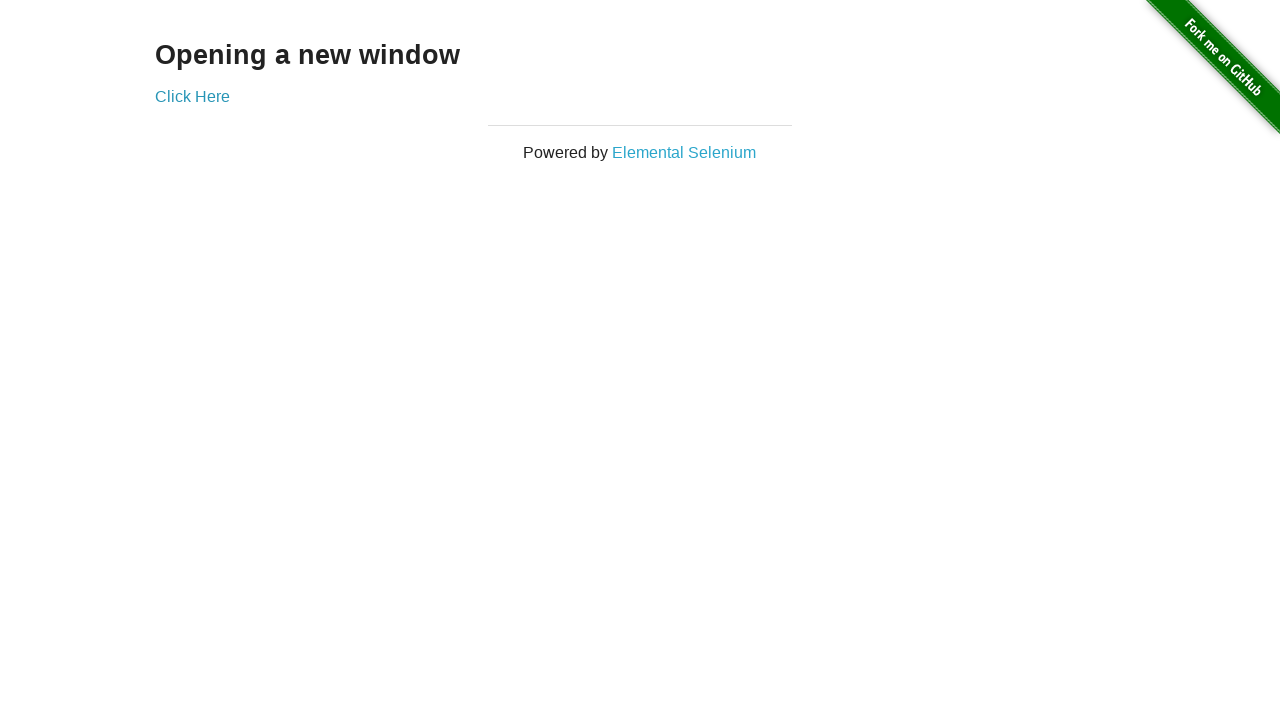

Retrieved parent window title: The Internet
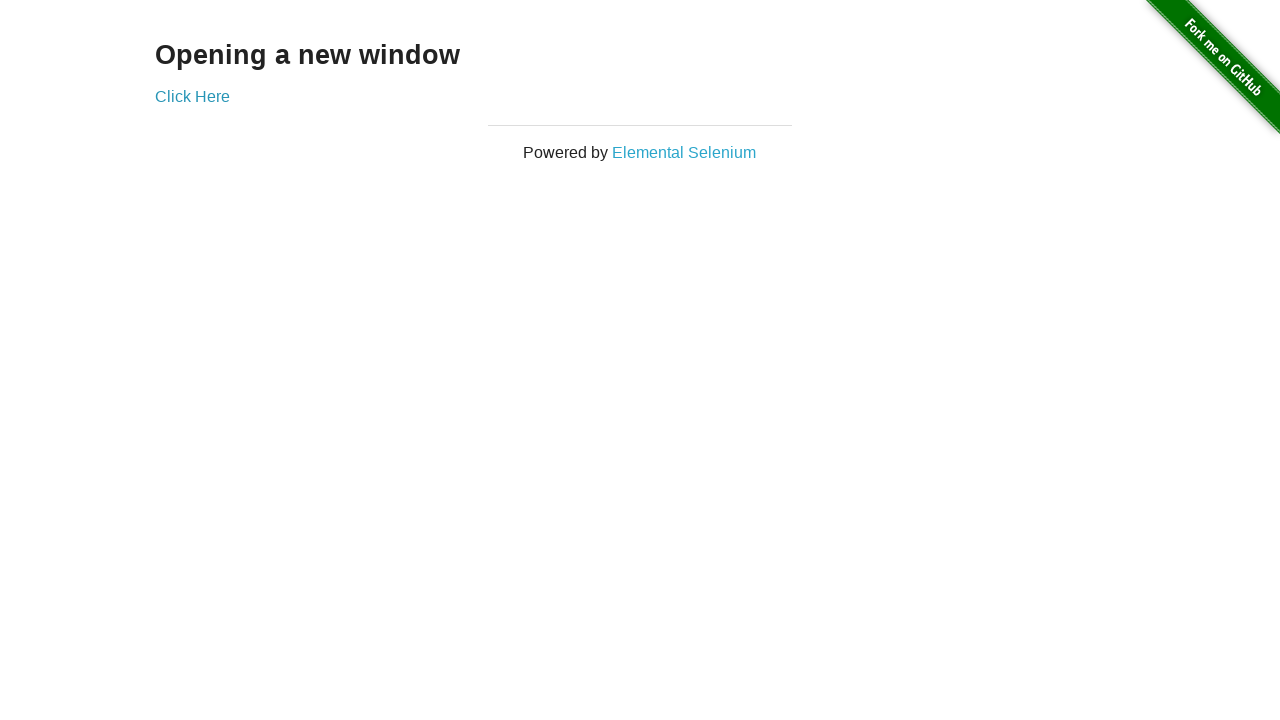

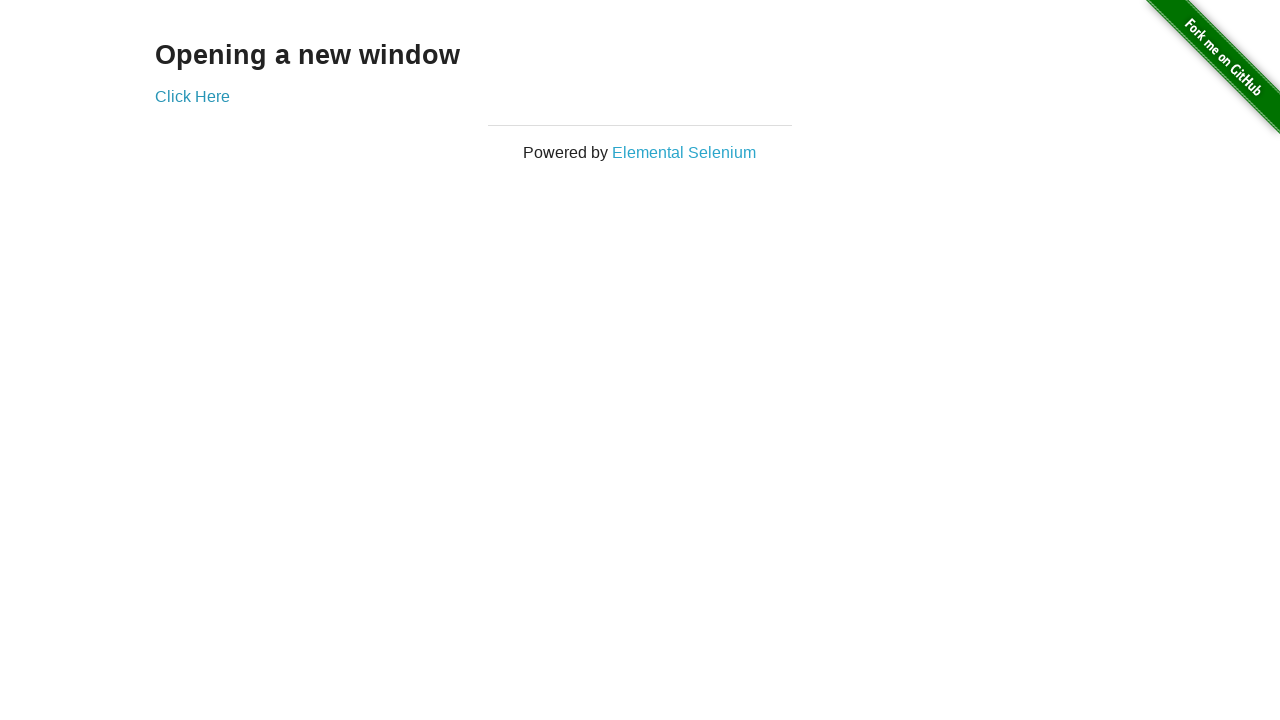